Tests hover menu interaction by moving to a main menu item to reveal a submenu, then clicking on a submenu option

Starting URL: http://omayo.blogspot.com/p/page3.html

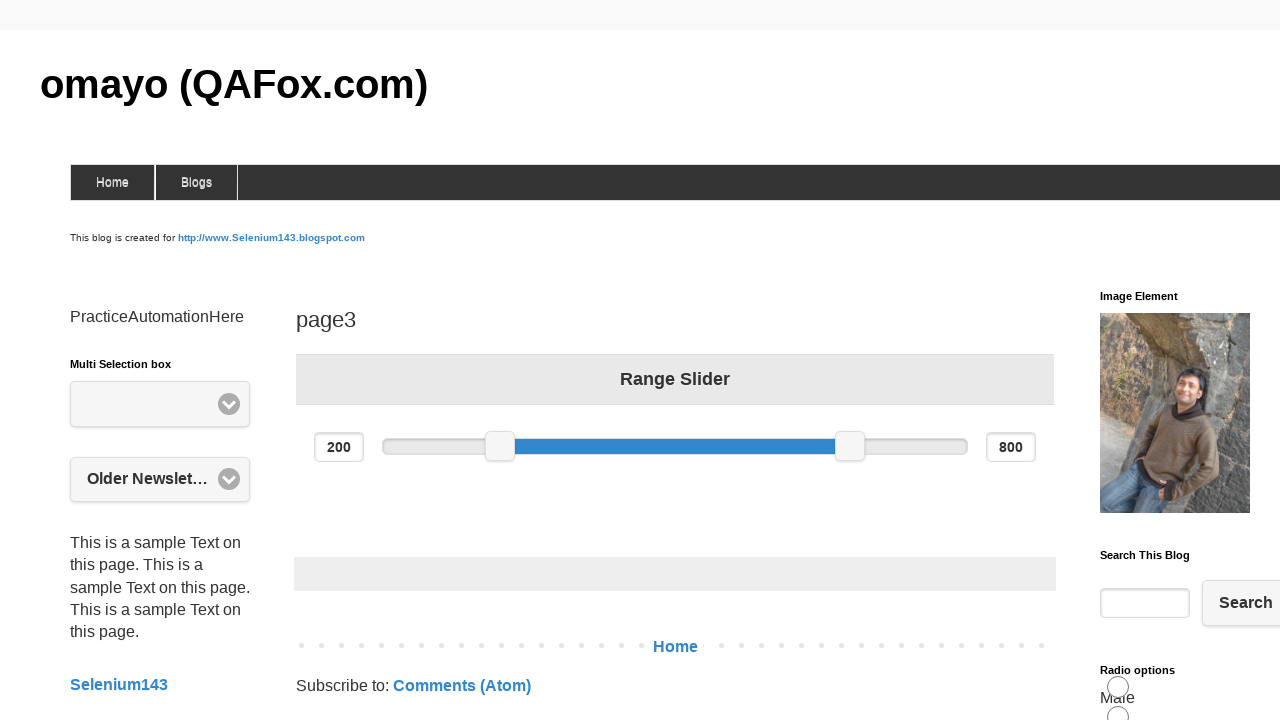

Hovered over Blogs menu to reveal submenu at (196, 182) on span#blogsmenu
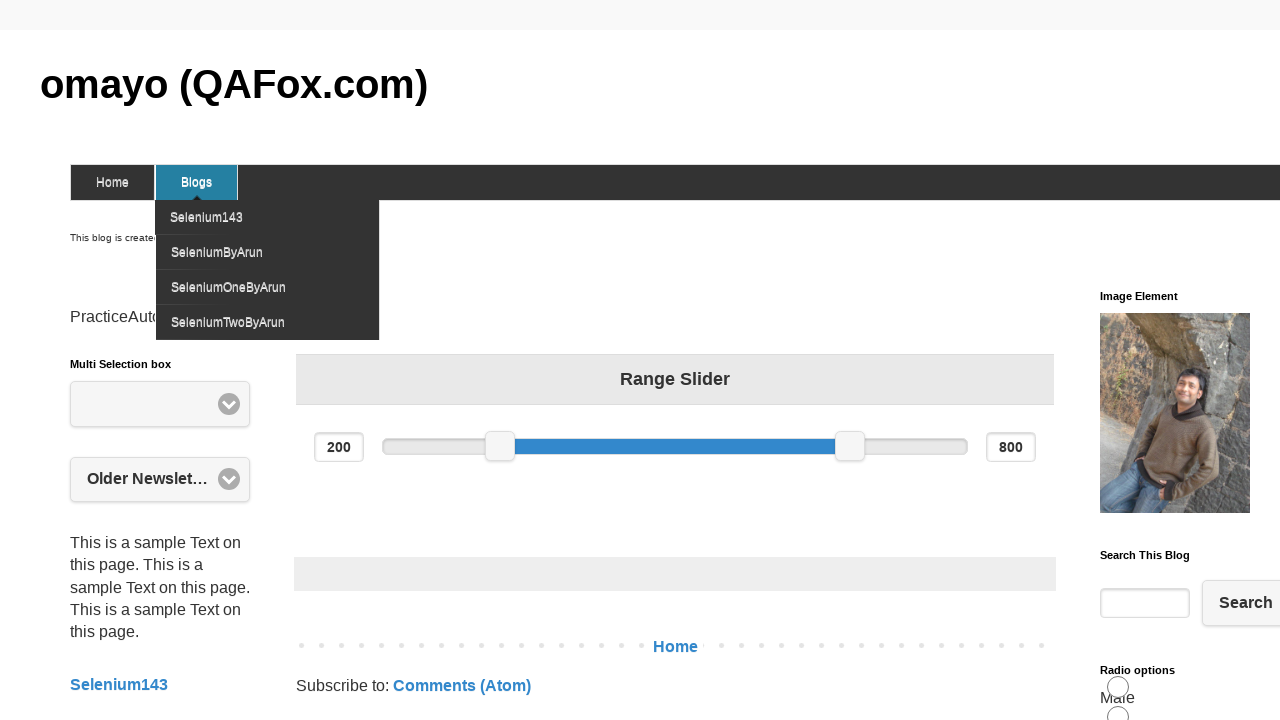

Clicked on SeleniumByArun submenu item at (217, 252) on xpath=//span[text()='SeleniumByArun']
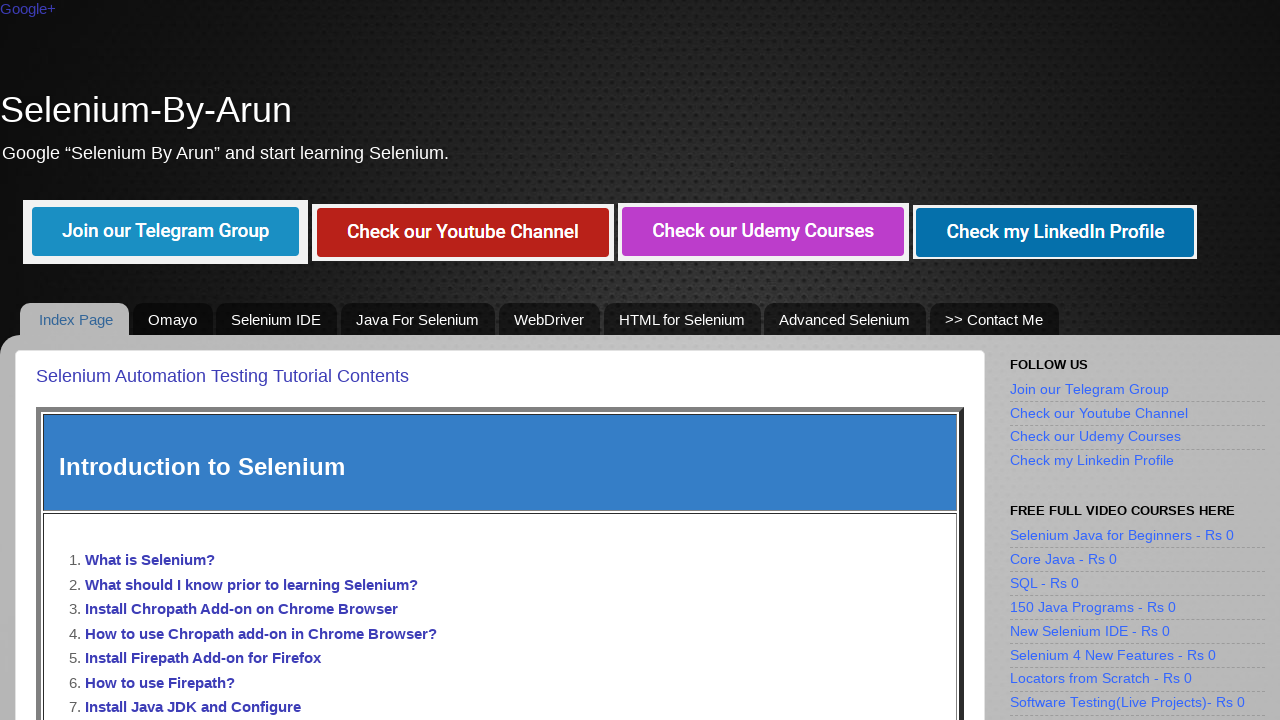

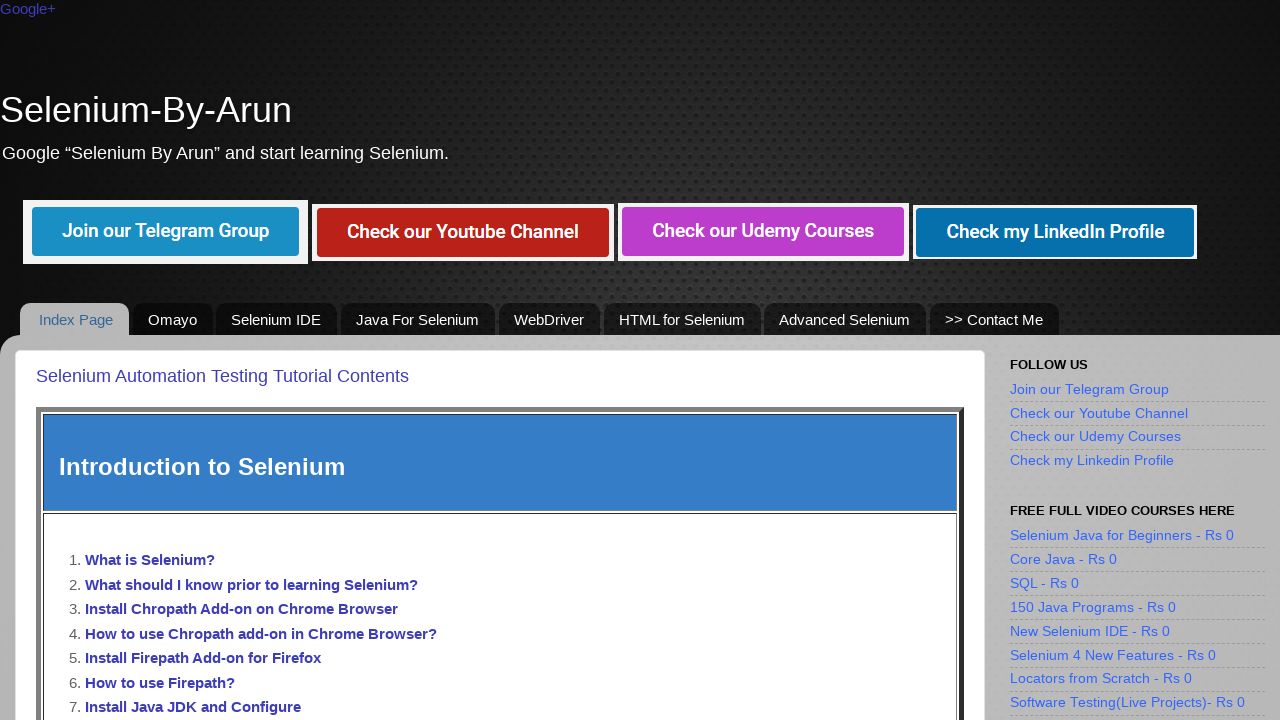